Tests text input functionality by entering text in an input field and clicking a button that updates its label based on the input

Starting URL: http://uitestingplayground.com/textinput

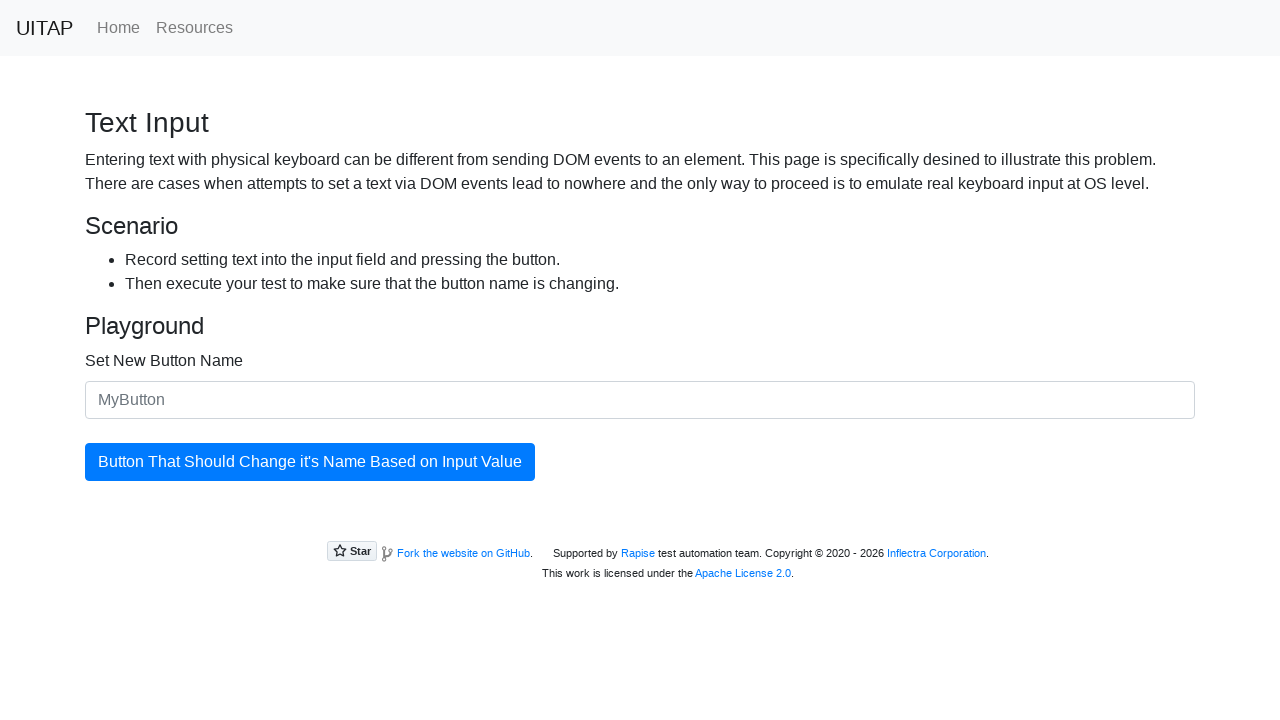

Filled text input field with 'SkyPro' on #newButtonName
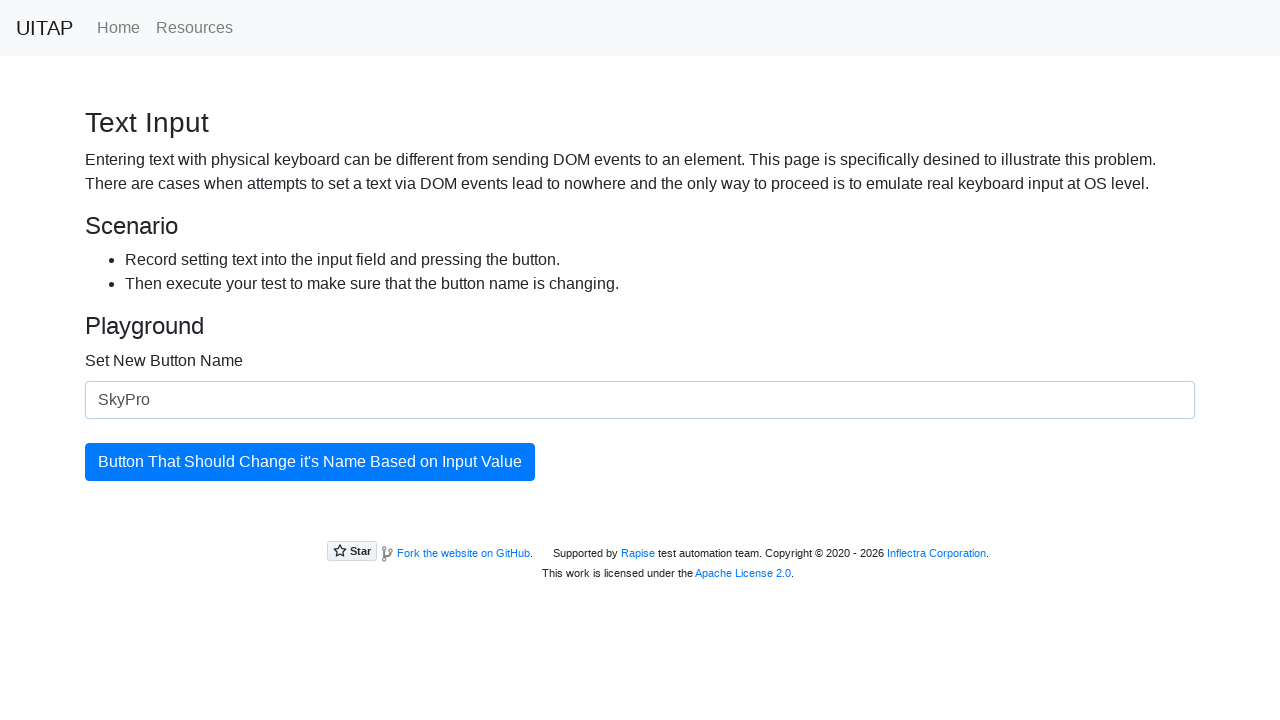

Clicked button to update its label at (310, 462) on #updatingButton
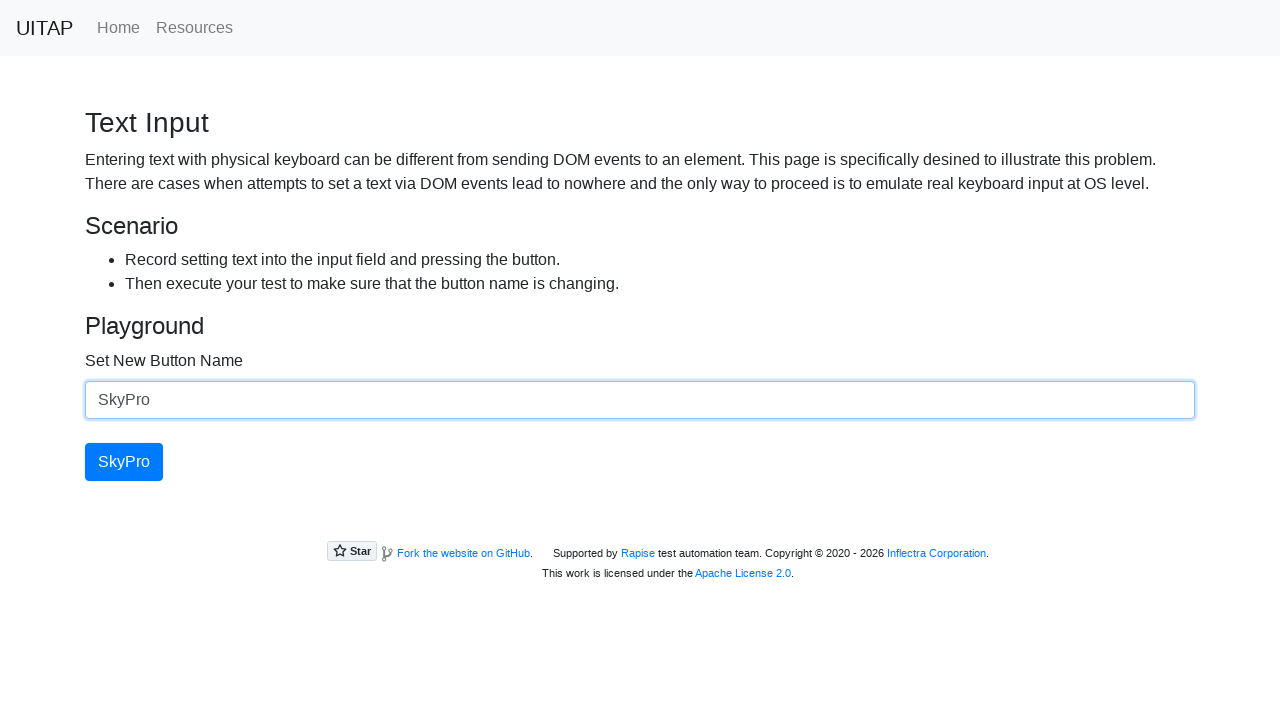

Button label updated to 'SkyPro'
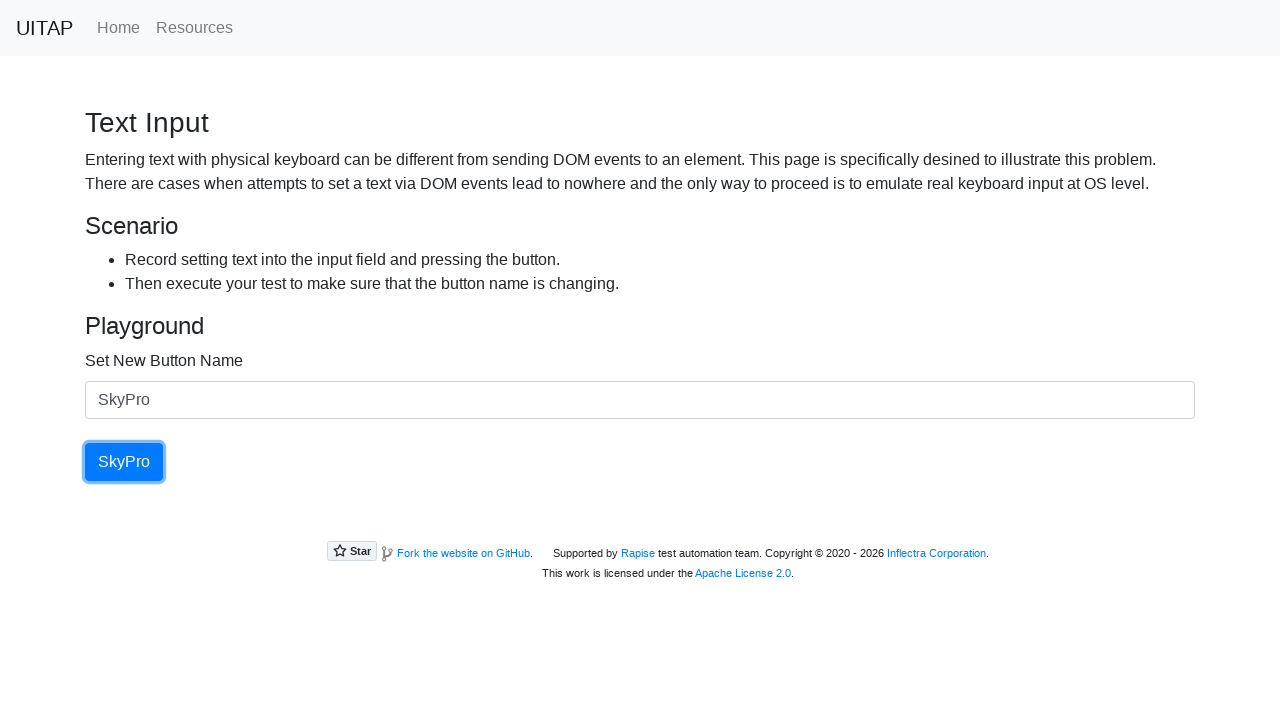

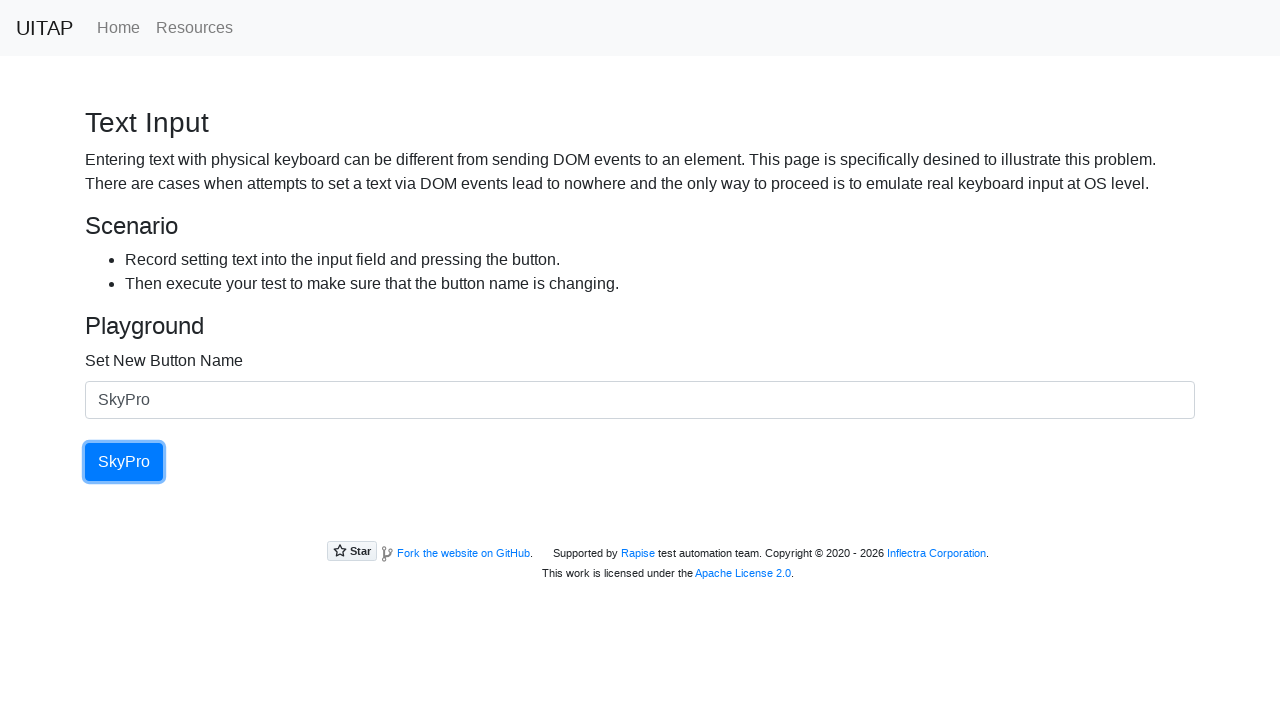